Tests the complete purchase flow of buying one cappuccino, including adding to cart, checkout, filling payment form, and verifying successful purchase.

Starting URL: https://seleniumbase.io/coffee/

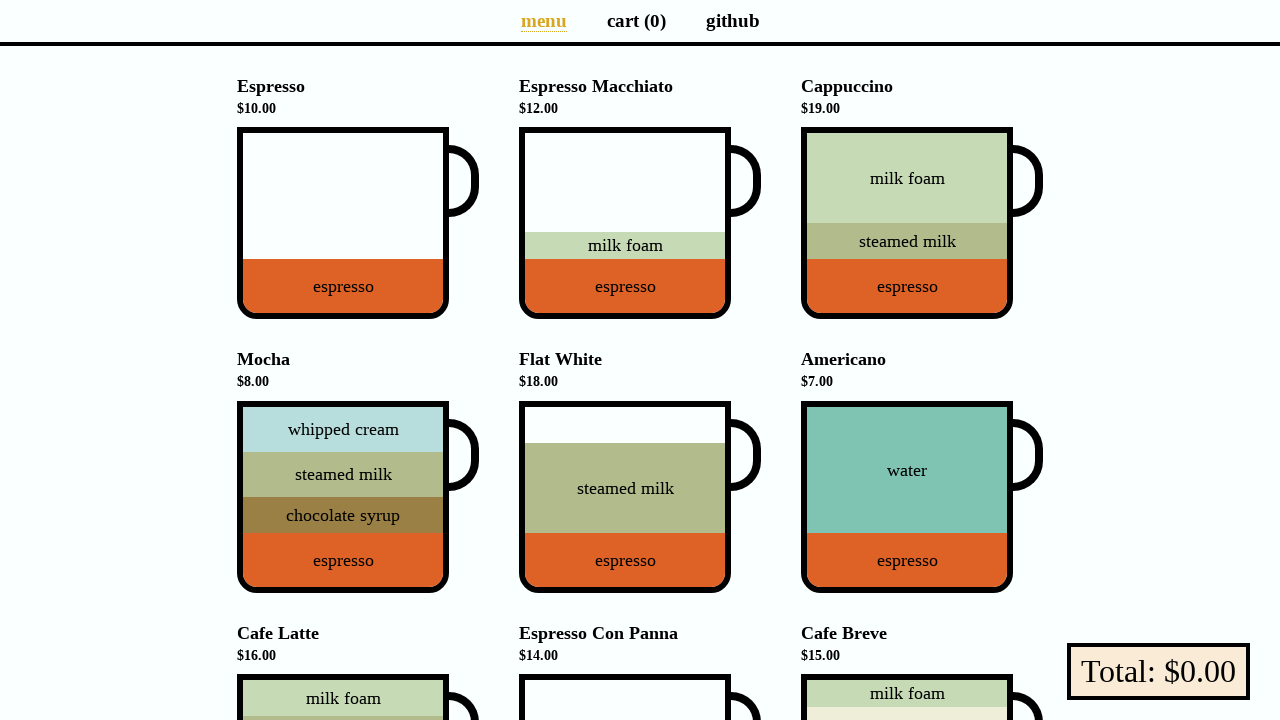

Clicked on Cappuccino to add to cart at (907, 223) on div[data-test="Cappuccino"]
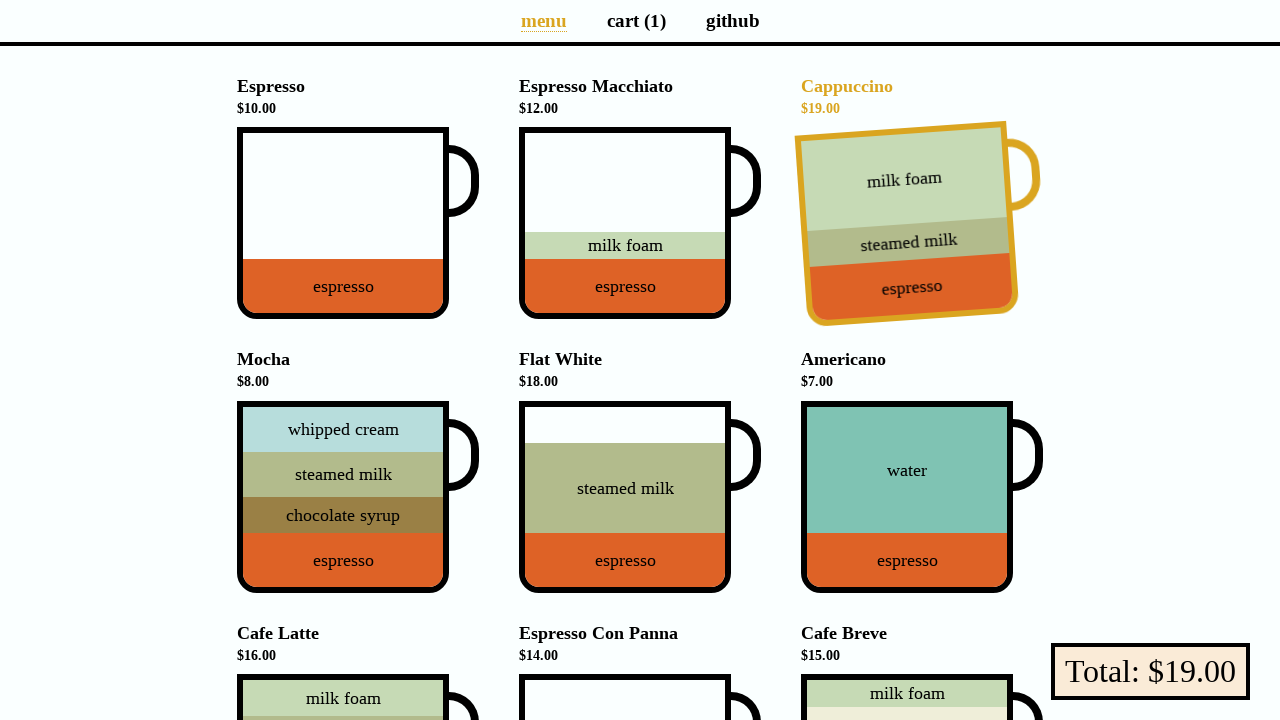

Verified cart displays 1 item
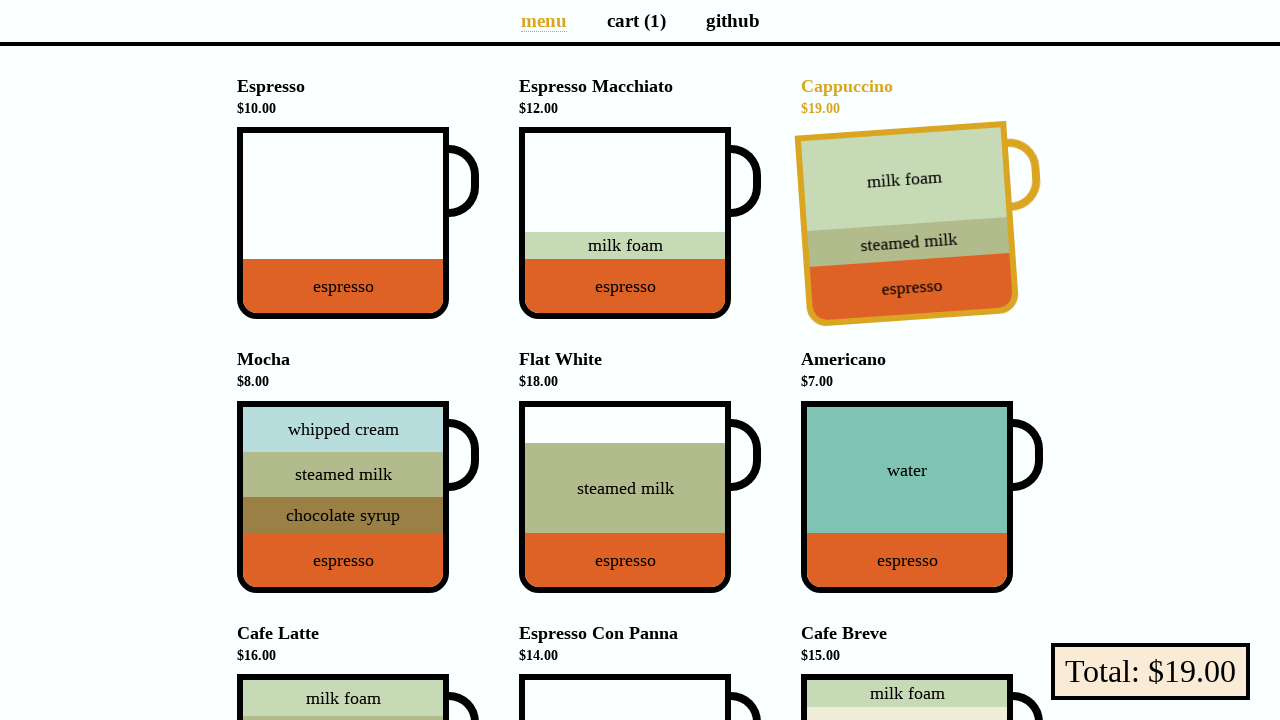

Clicked on cart page link at (636, 20) on a[aria-label="Cart page"]
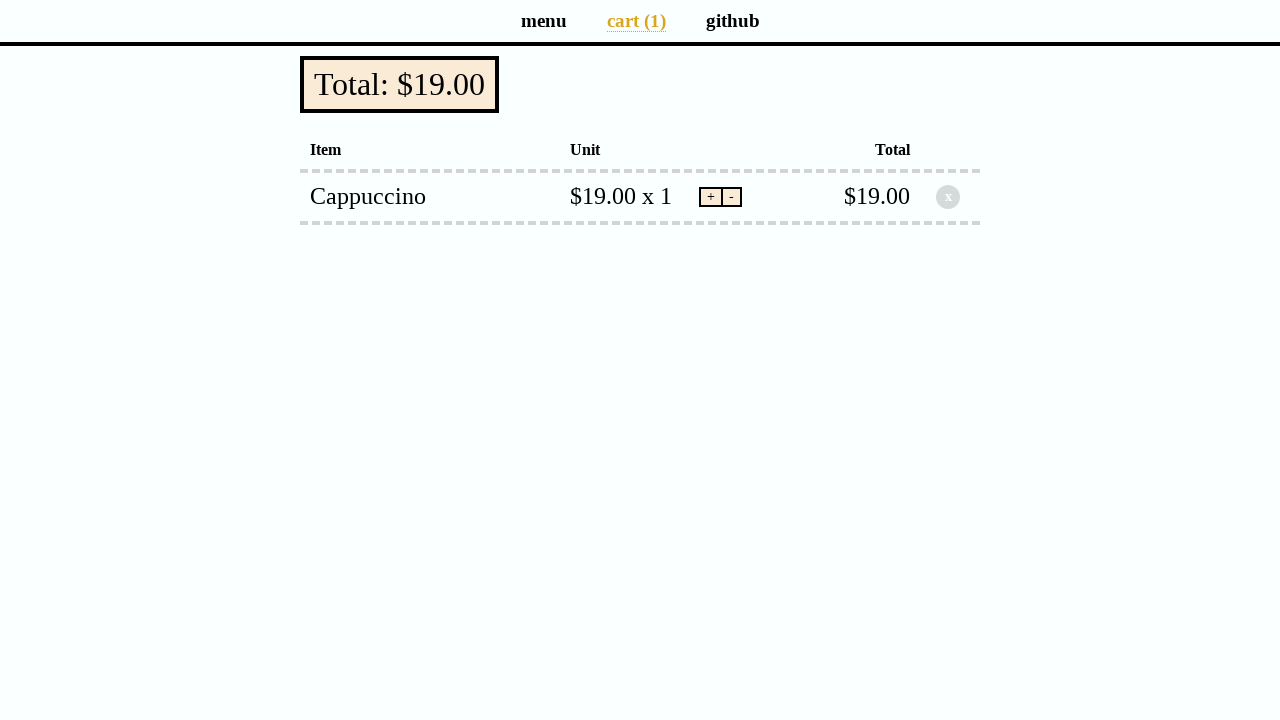

Verified cart total is $19.00
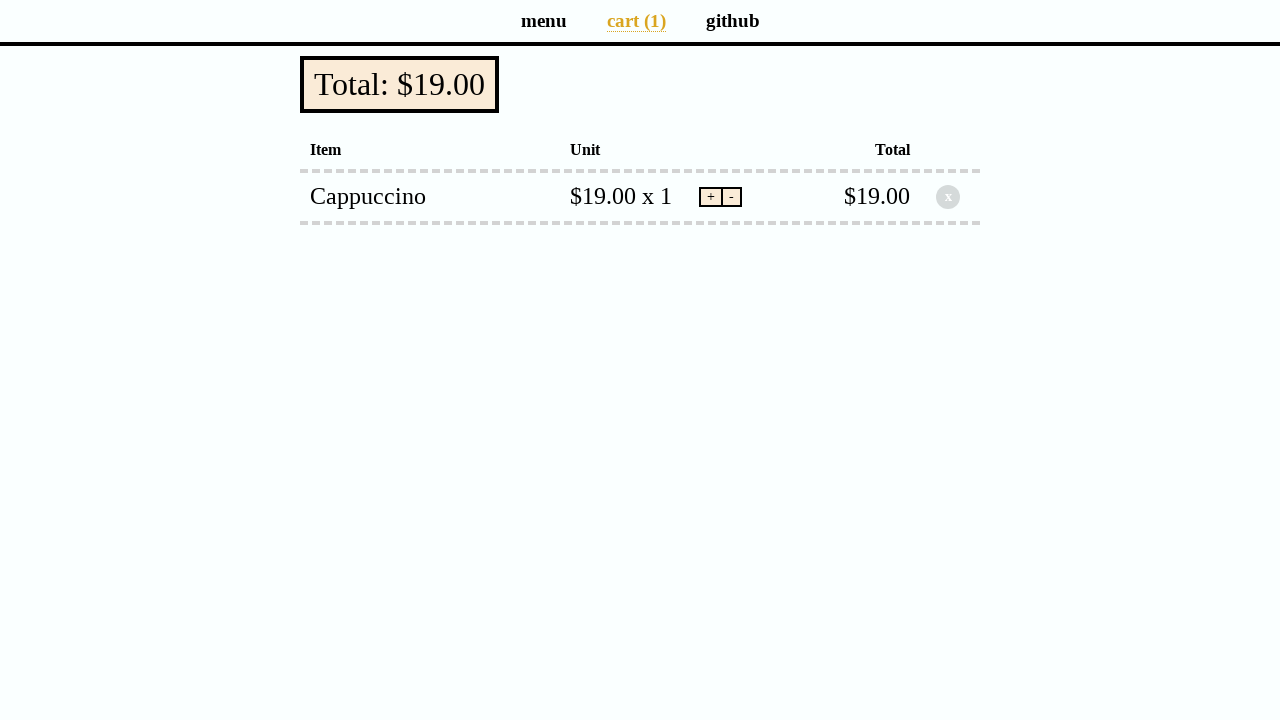

Clicked checkout button at (400, 84) on button[data-test="checkout"]
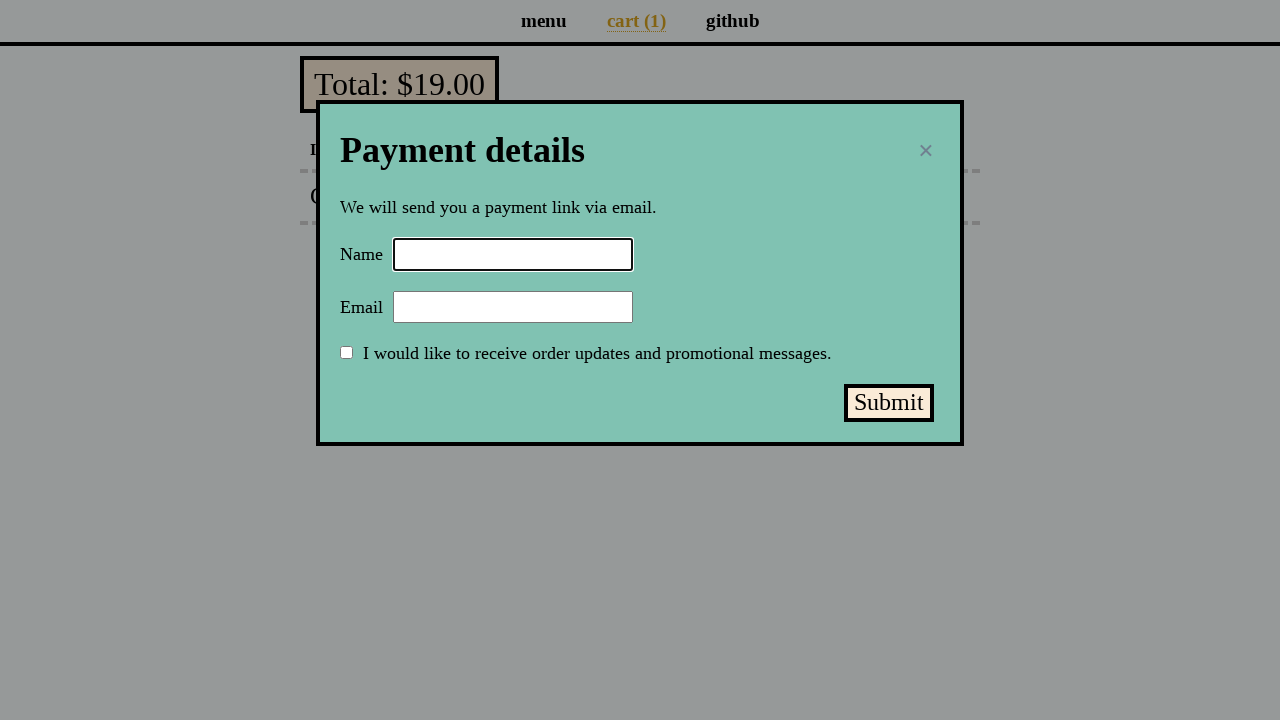

Filled in name field with 'Selenium Coffee' on input#name
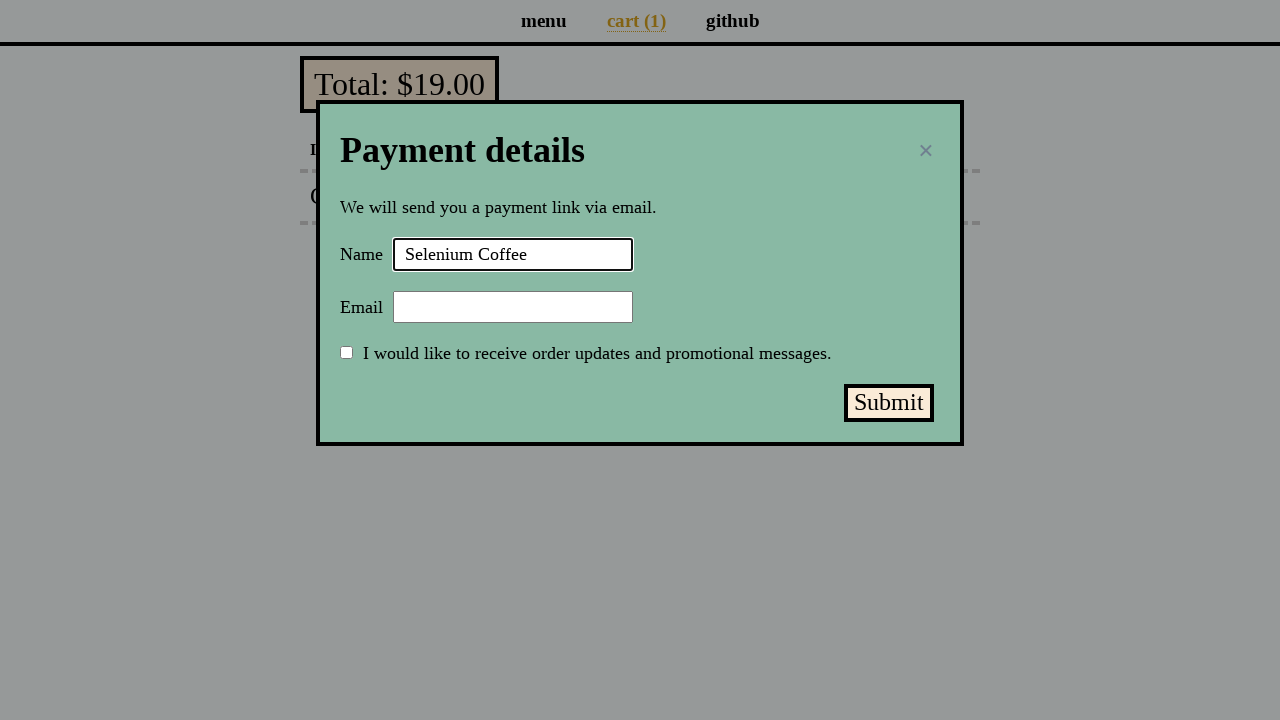

Filled in email field with 'test@test.test' on input#email
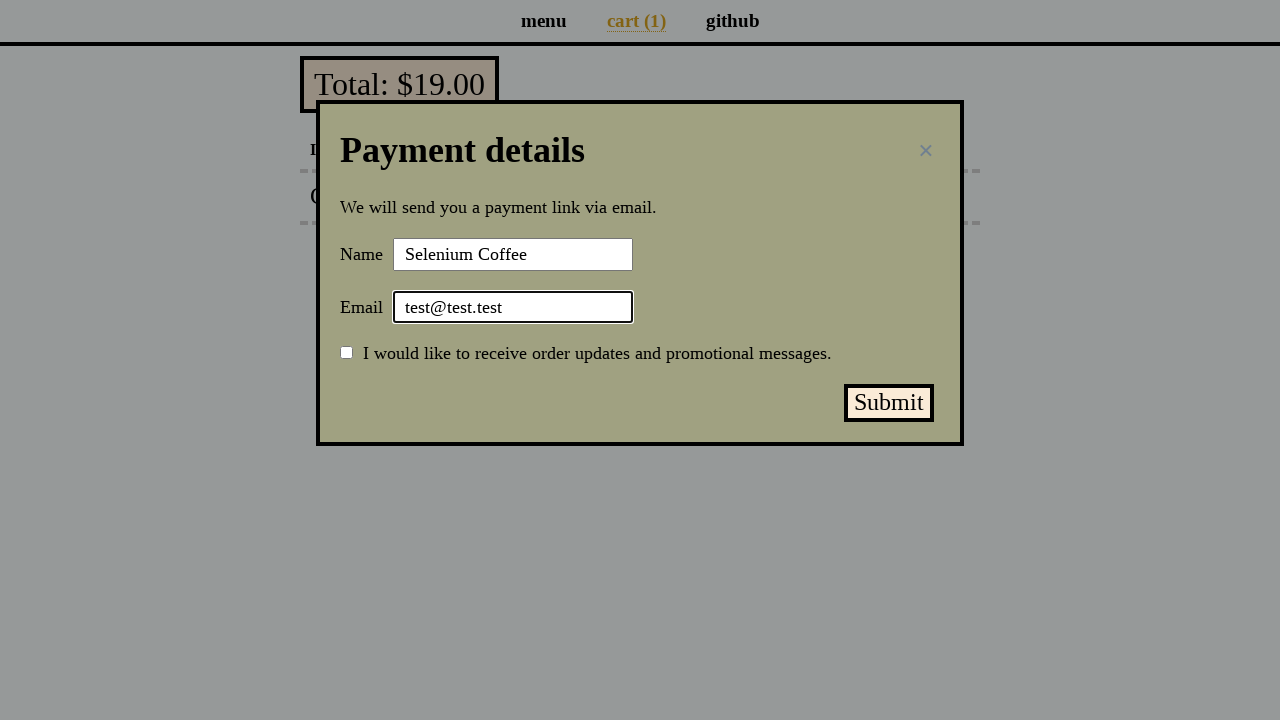

Clicked submit payment button at (889, 403) on button#submit-payment
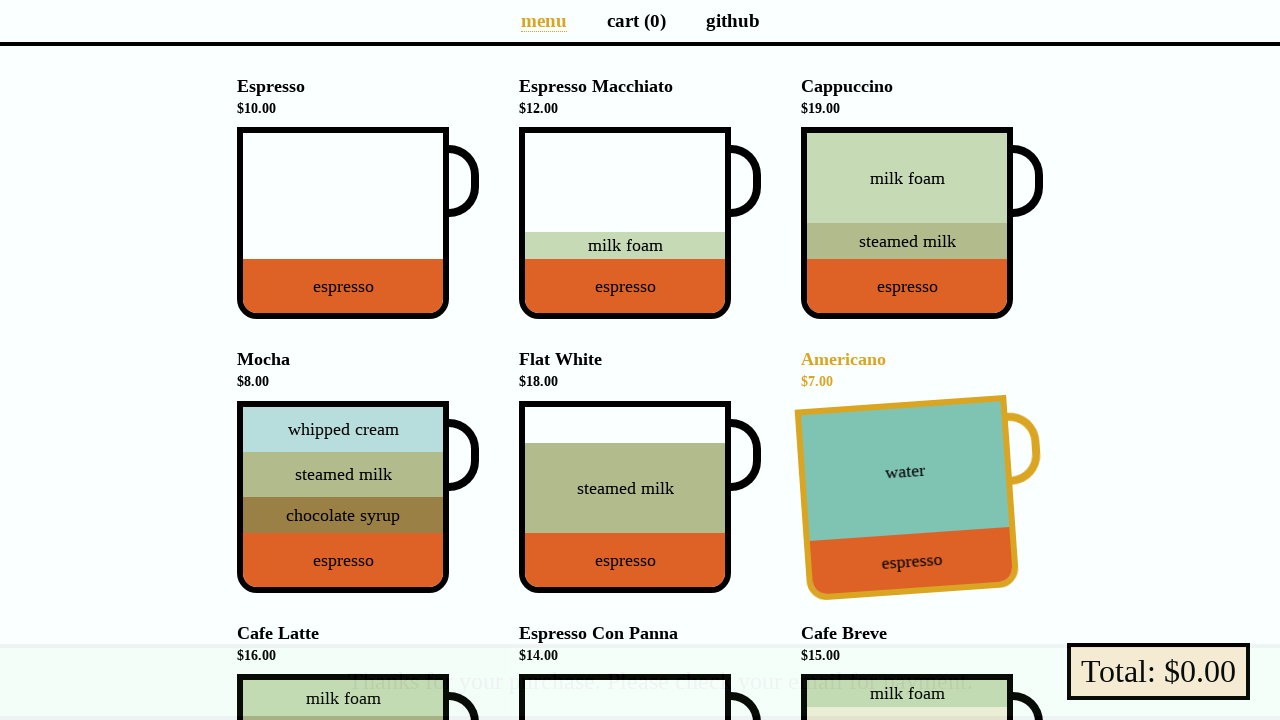

Verified success message 'Thanks for your purchase.' displayed
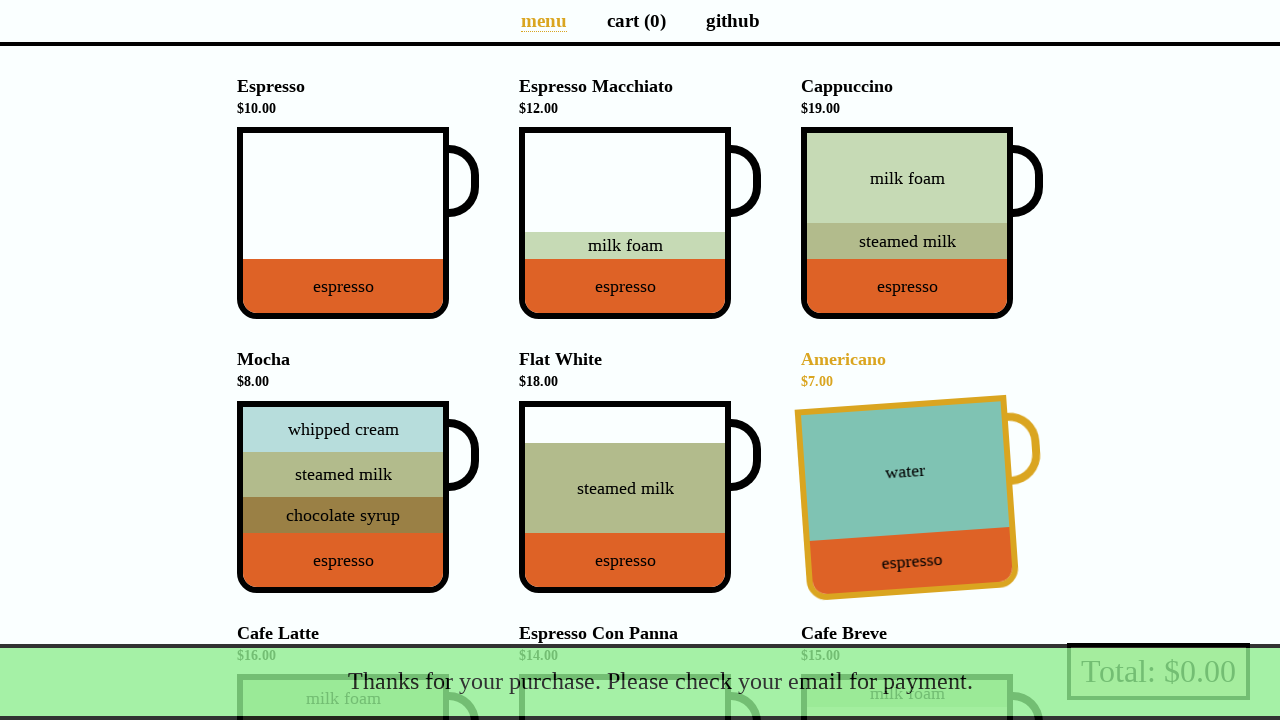

Verified cart is empty (0 items)
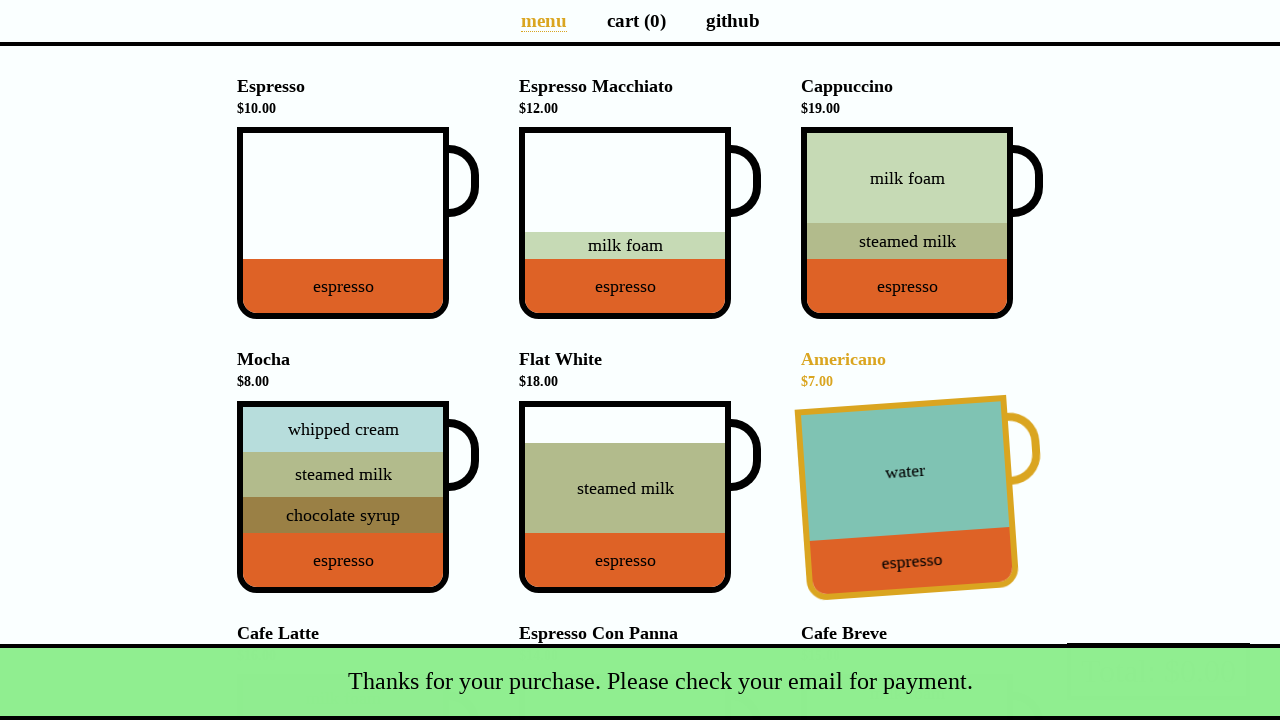

Verified checkout total reset to $0.00
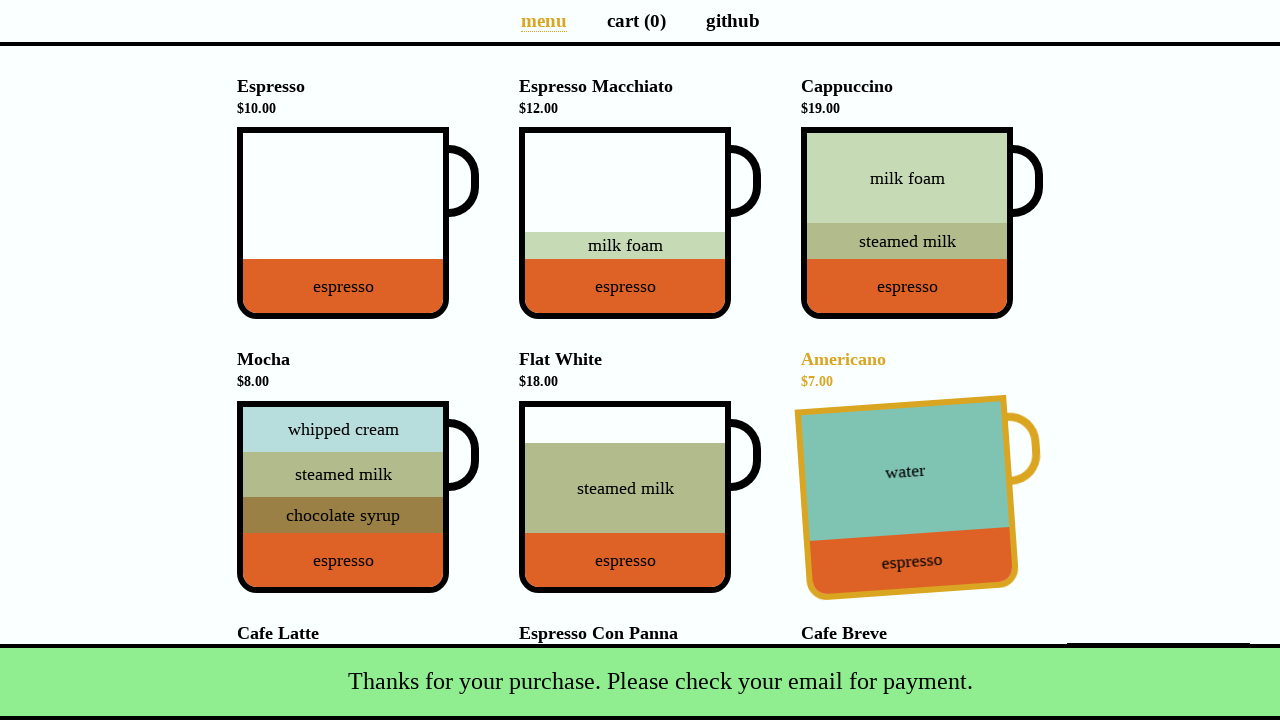

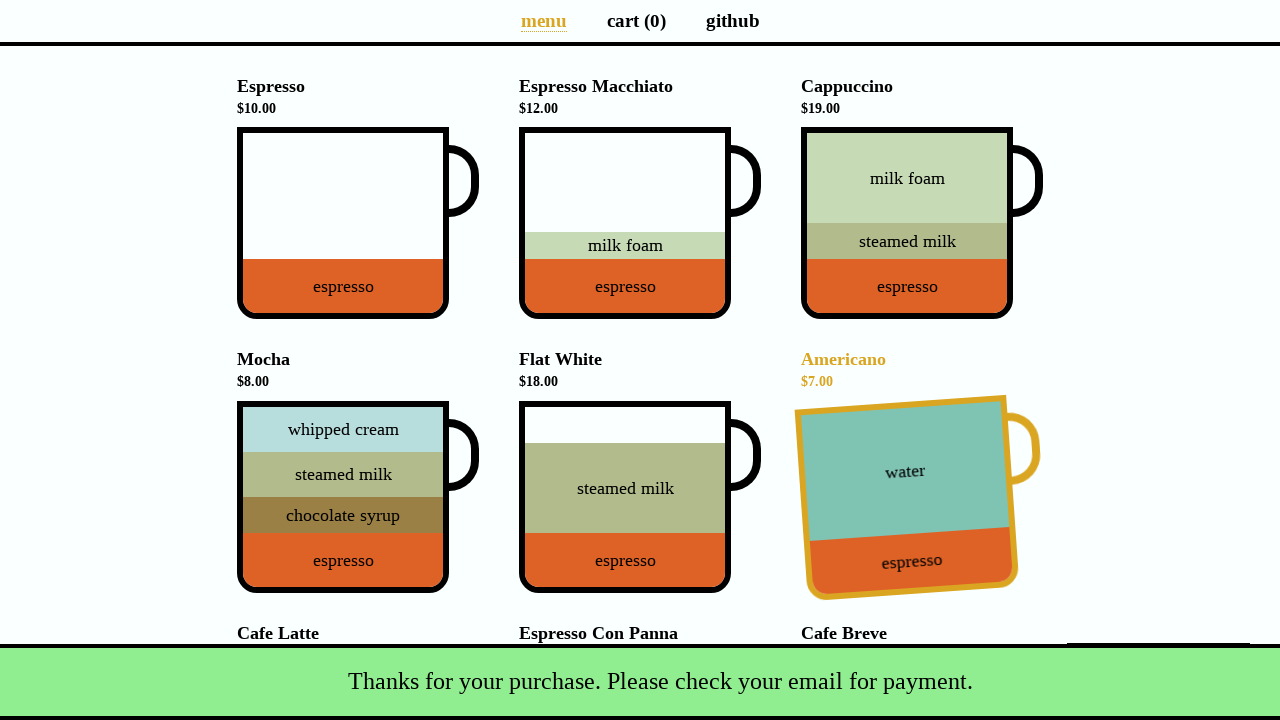